Tests input validation for empty entries in the factoring calculator by clearing fields and checking if error messages are displayed.

Starting URL: https://www.swedbank.lt/business/finance/trade/factoring?language=ENG

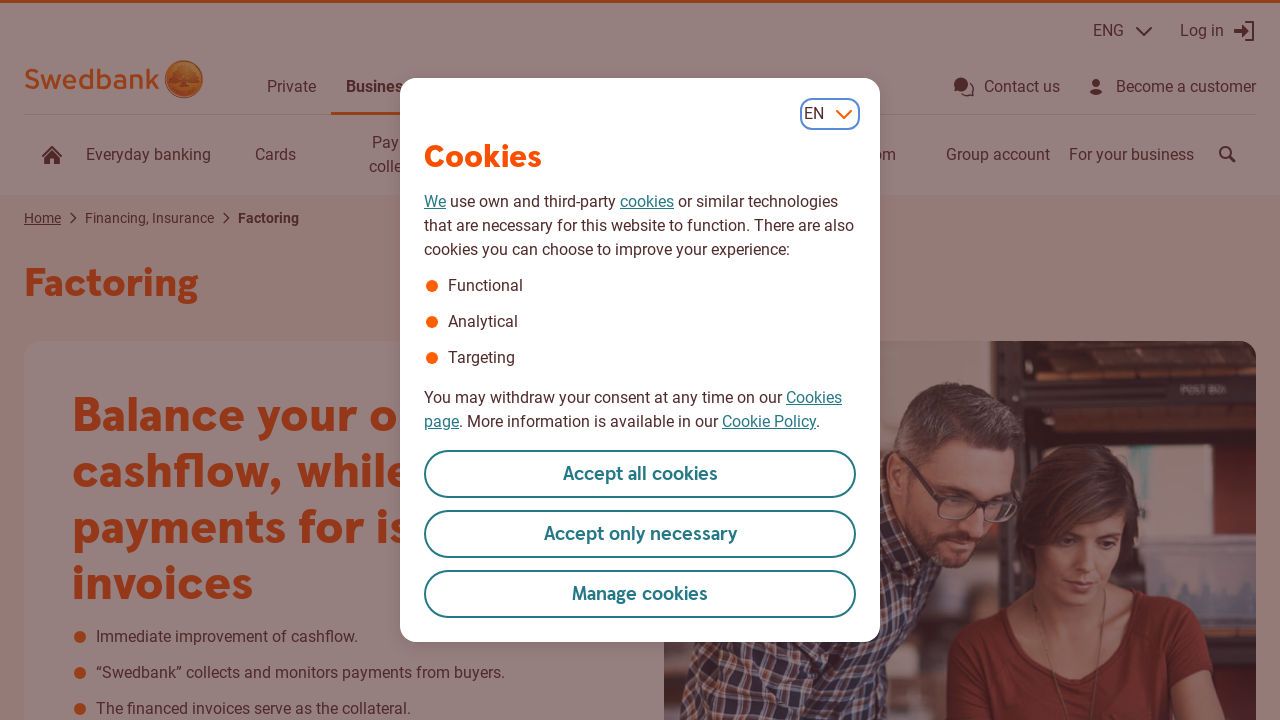

Cleared invoice amount field (calc_d5) on input[name='calc_d5']
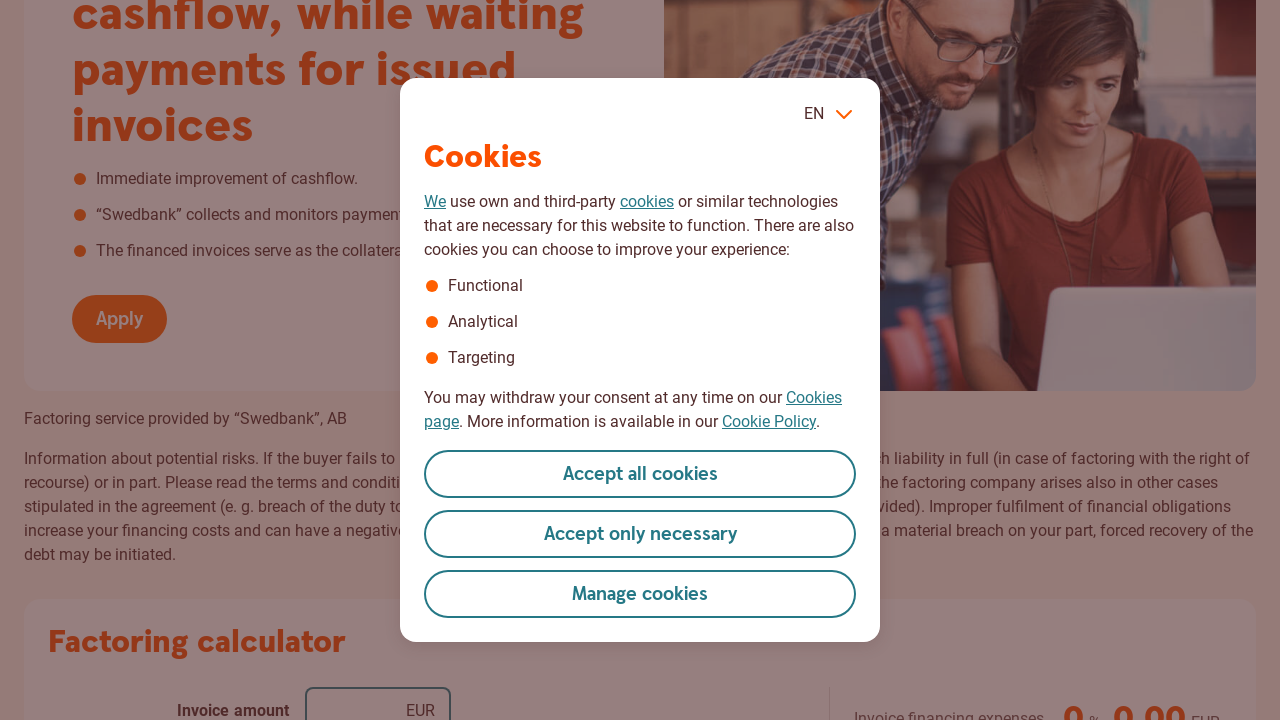

Cleared interest rate field (calc_d7) on input[name='calc_d7']
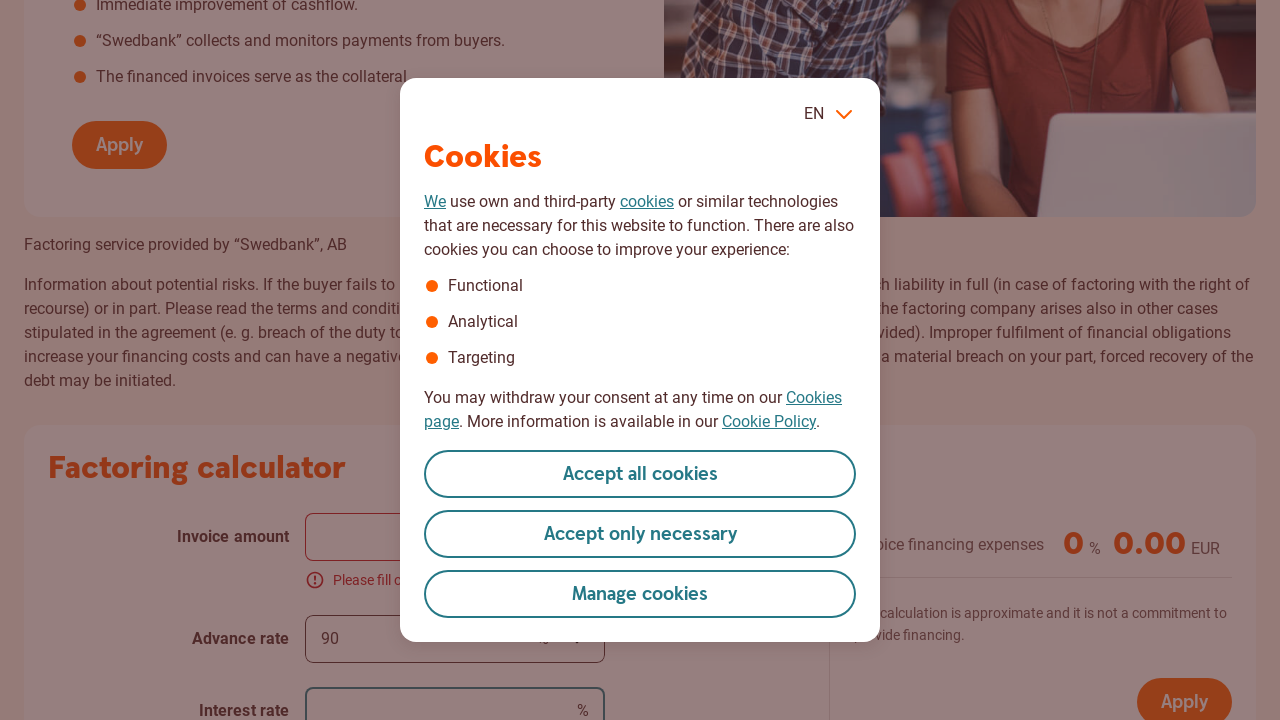

Cleared commission fee field (calc_d9) on input[name='calc_d9']
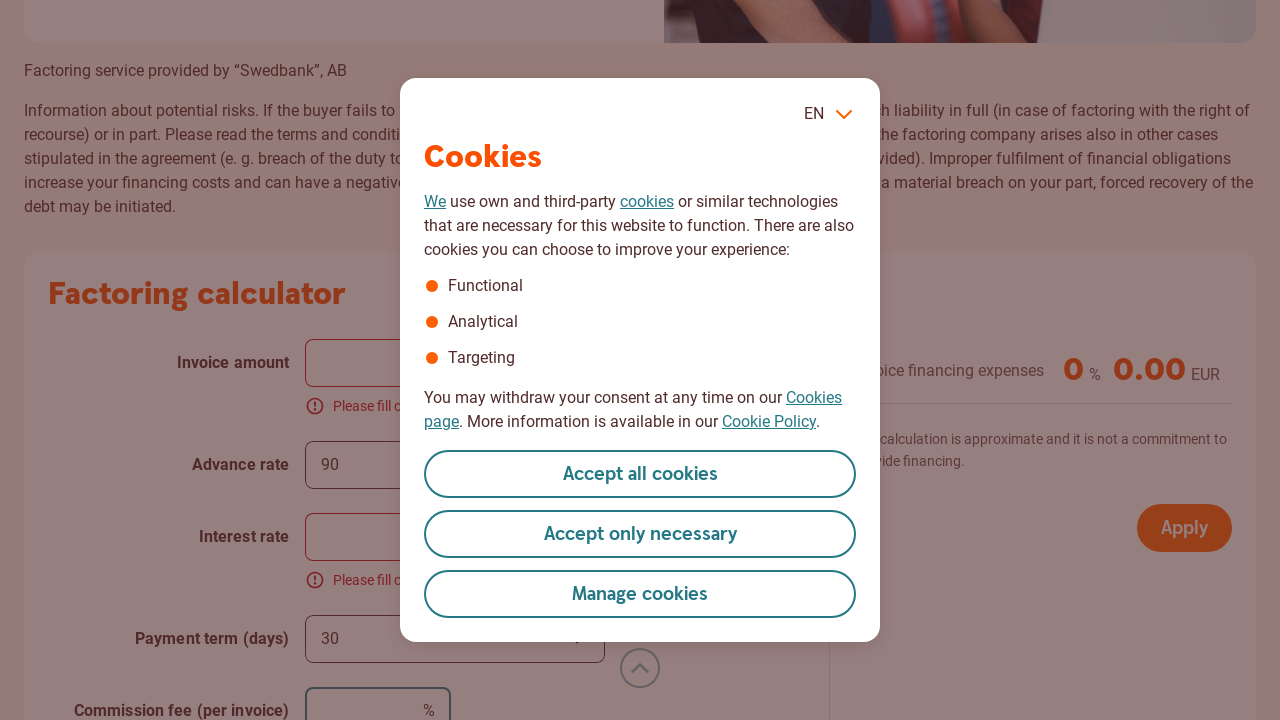

Cleared invoice amount field again to trigger validation on input[name='calc_d5']
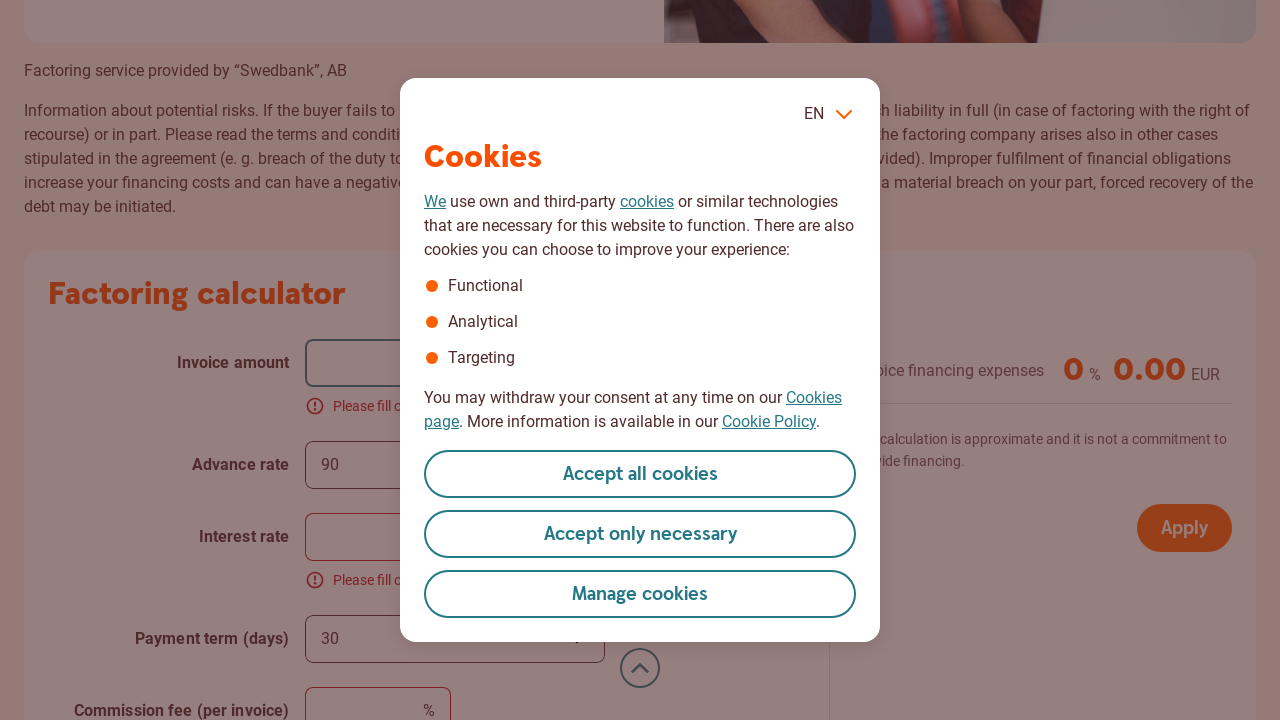

Cleared interest rate field again to trigger validation on input[name='calc_d7']
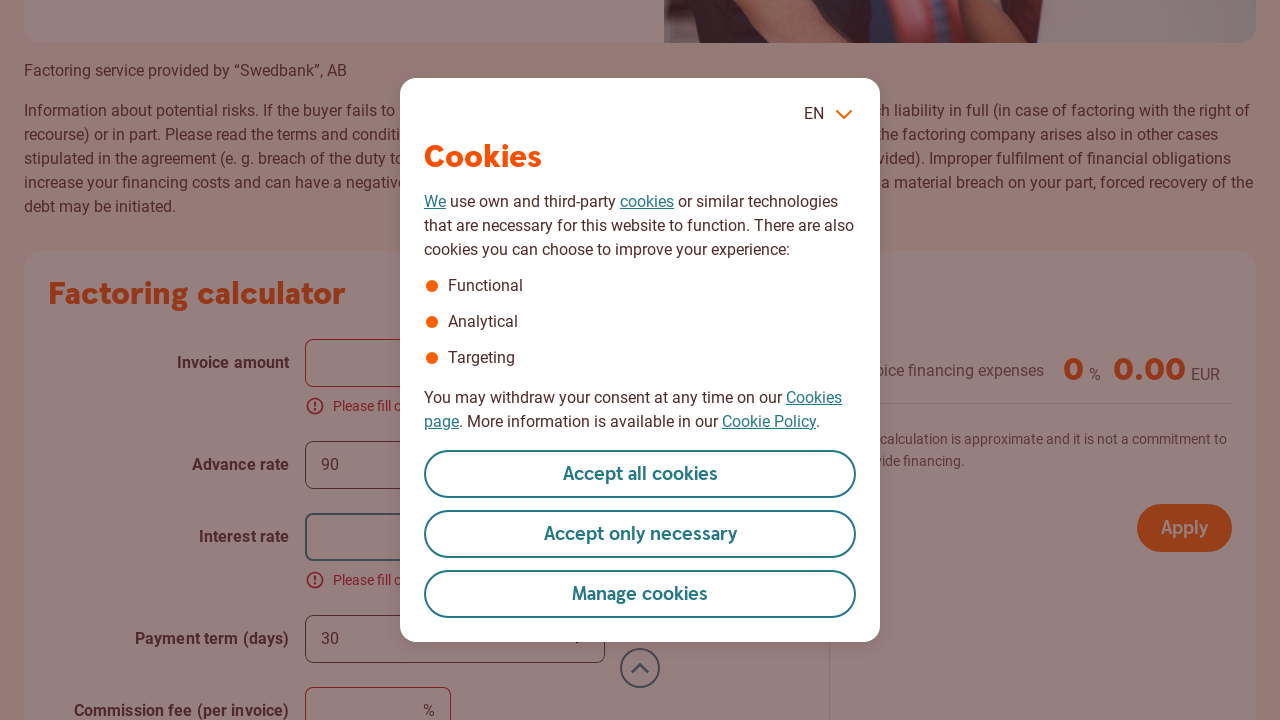

Error message for invoice amount field appeared
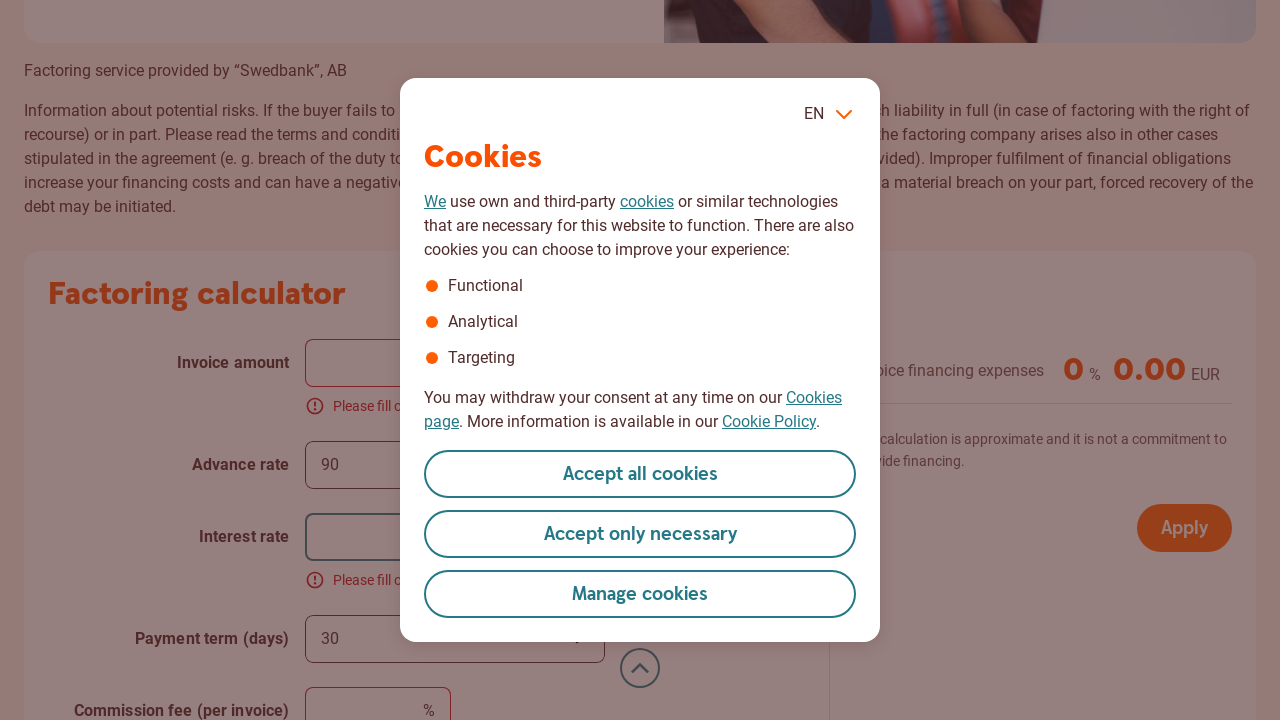

Cleared interest rate field to trigger validation on input[name='calc_d7']
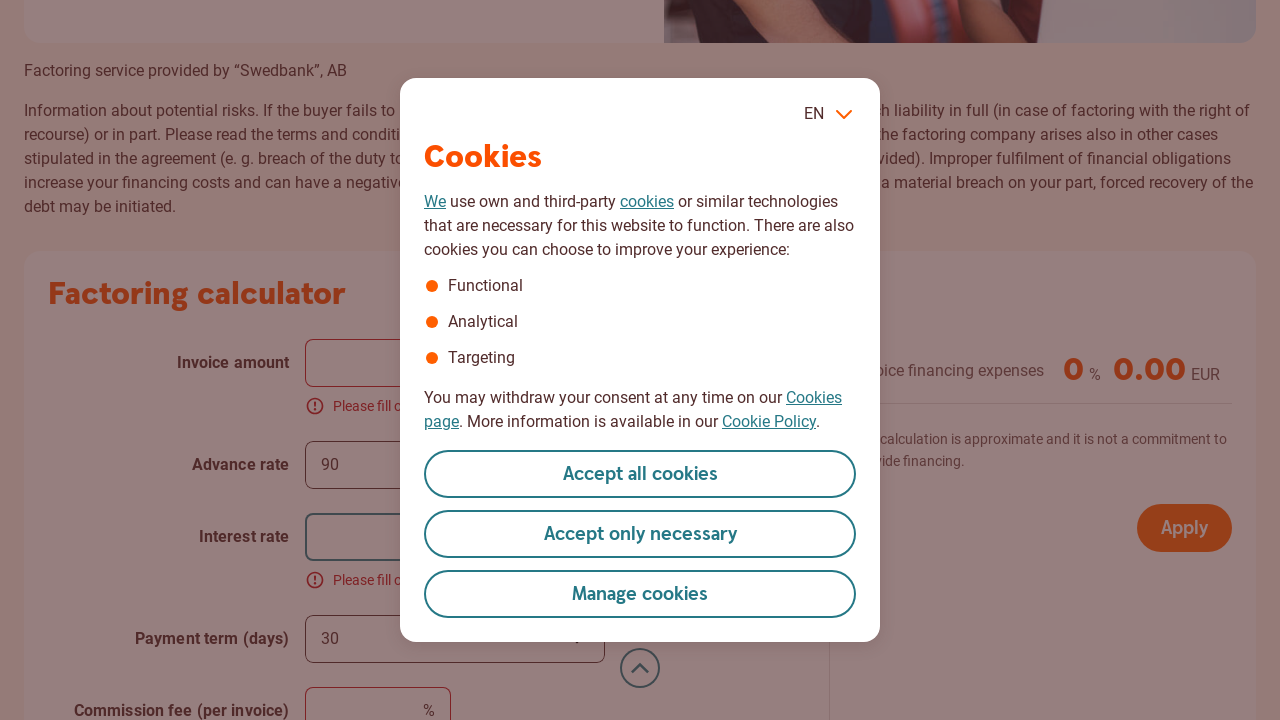

Cleared commission fee field to trigger validation on input[name='calc_d9']
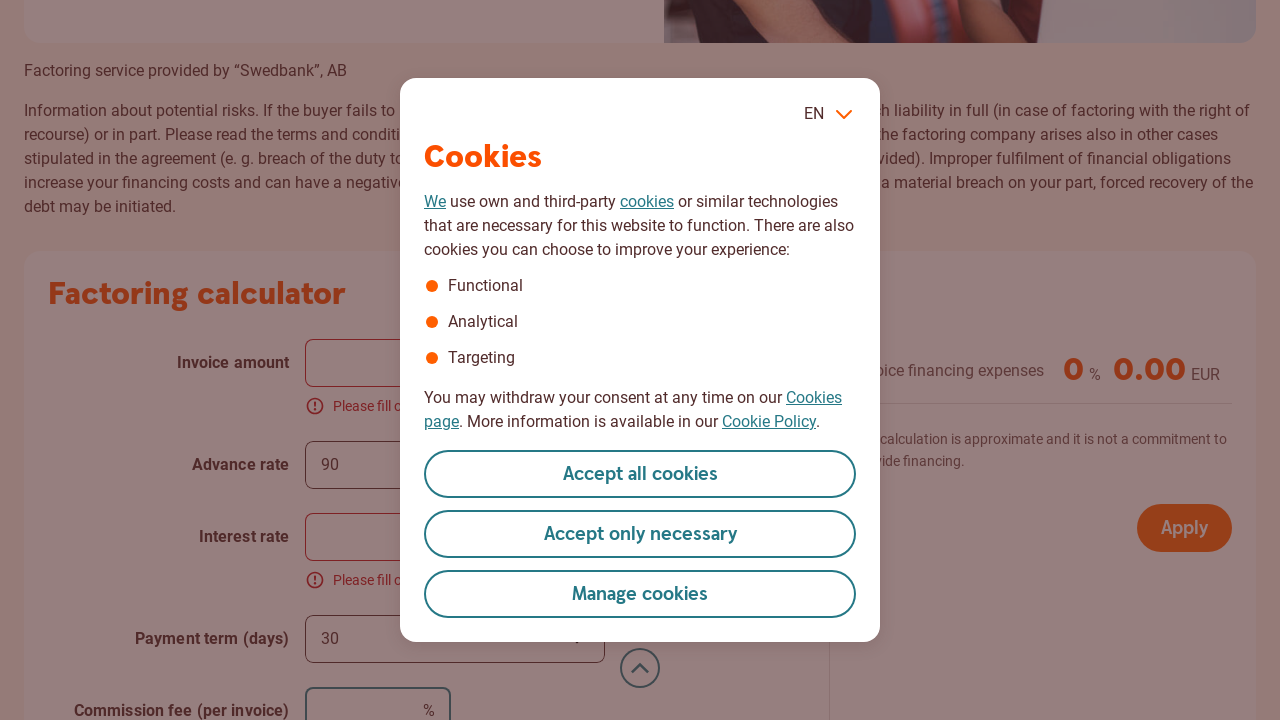

Error message for interest rate field appeared
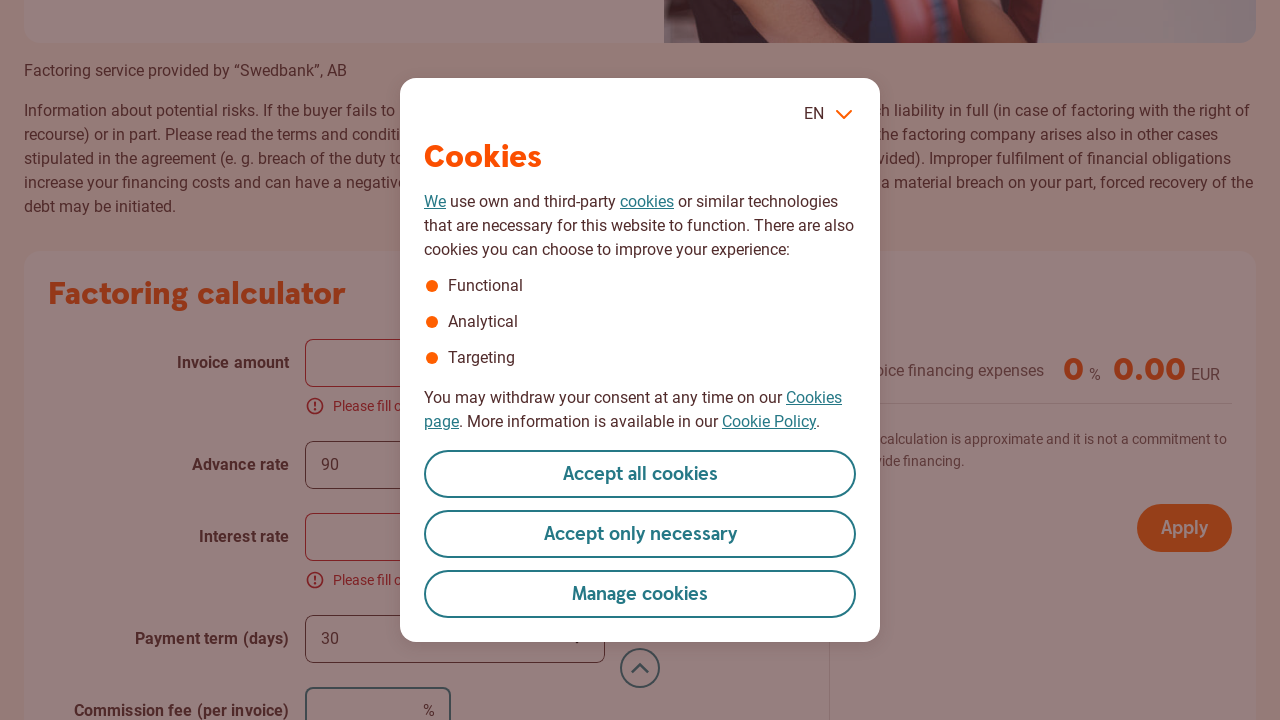

Cleared commission fee field to trigger validation on input[name='calc_d9']
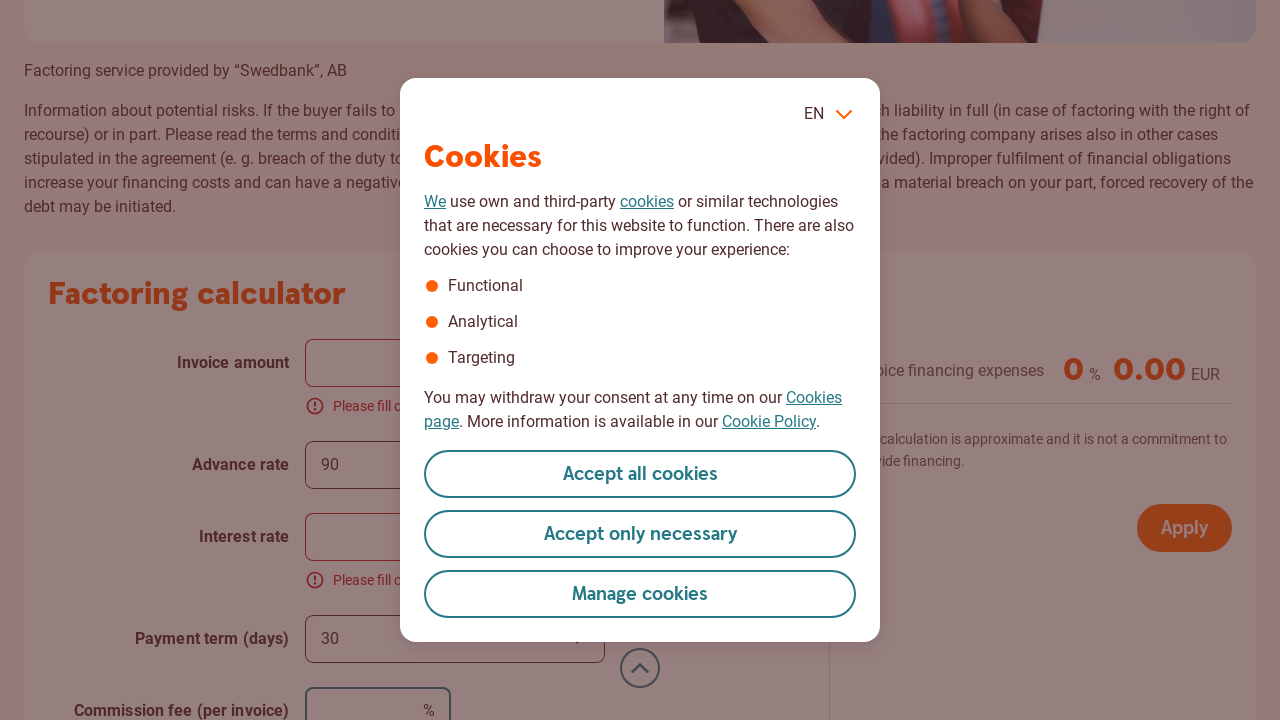

Cleared invoice amount field to trigger validation on input[name='calc_d5']
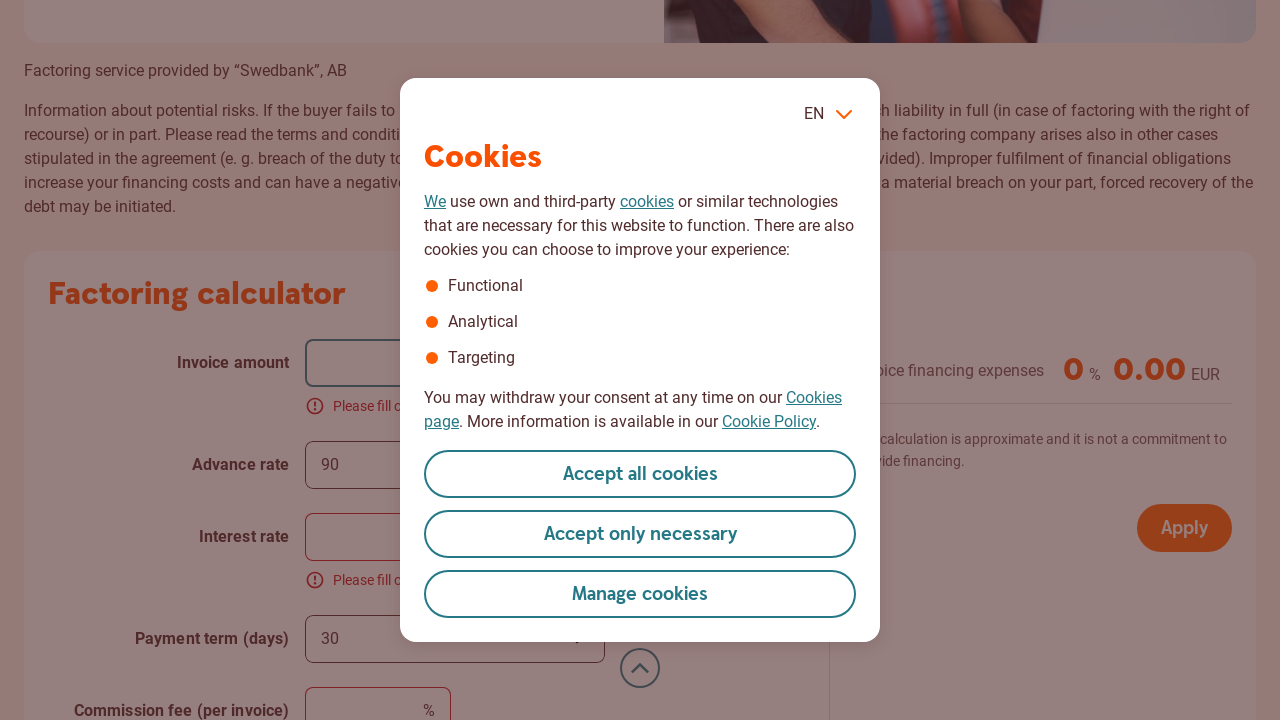

Error message for commission fee field appeared
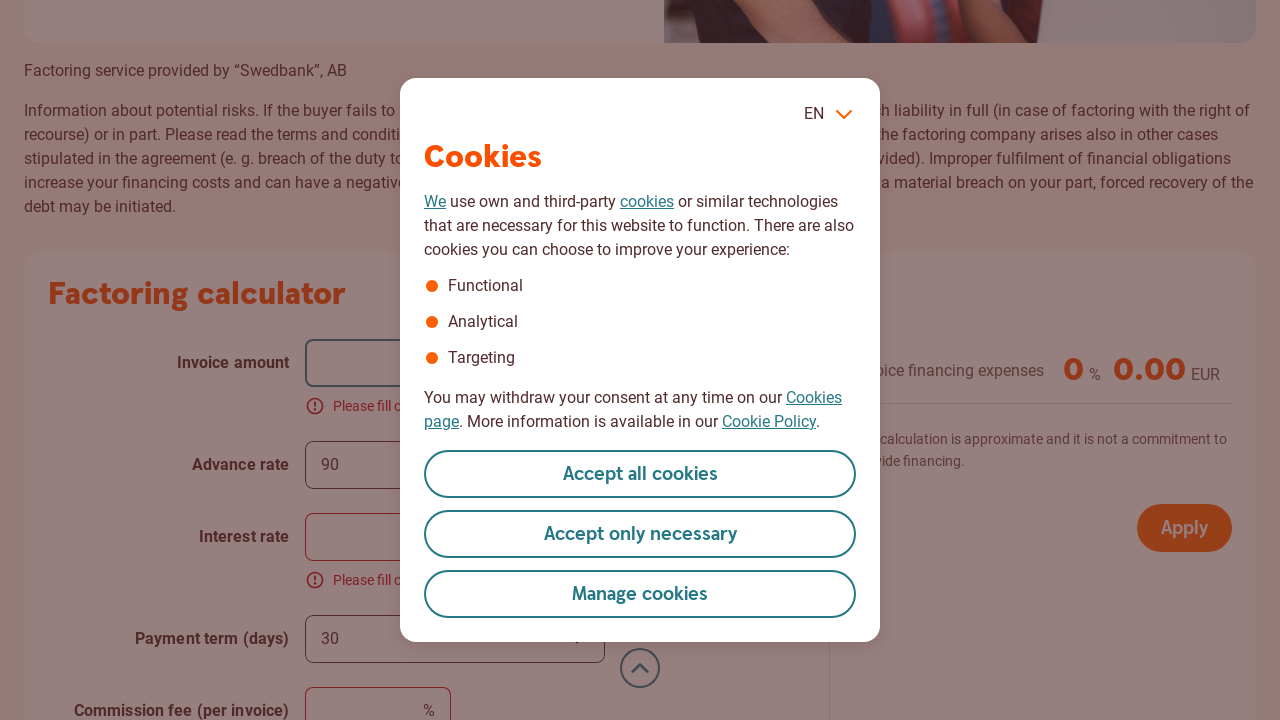

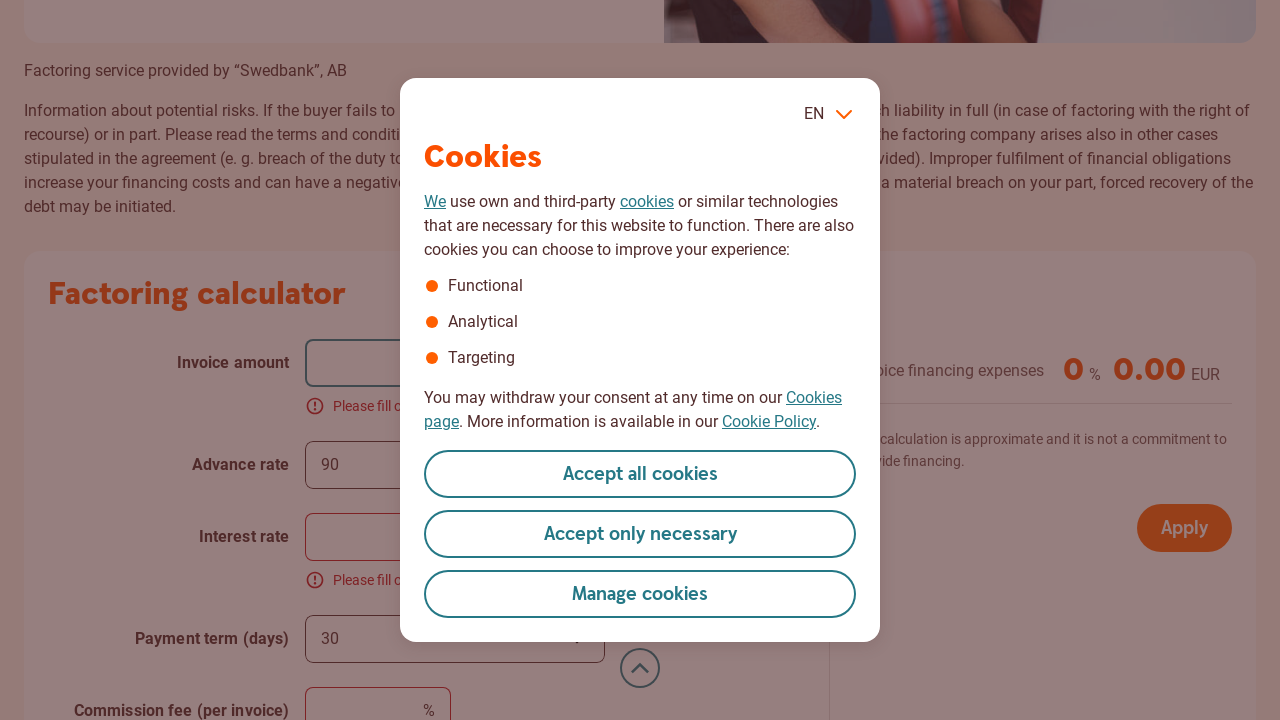